Tests dynamic controls page by verifying a textbox is initially disabled, clicking the Enable button, waiting for the textbox to become enabled, and verifying the success message is displayed.

Starting URL: https://the-internet.herokuapp.com/dynamic_controls

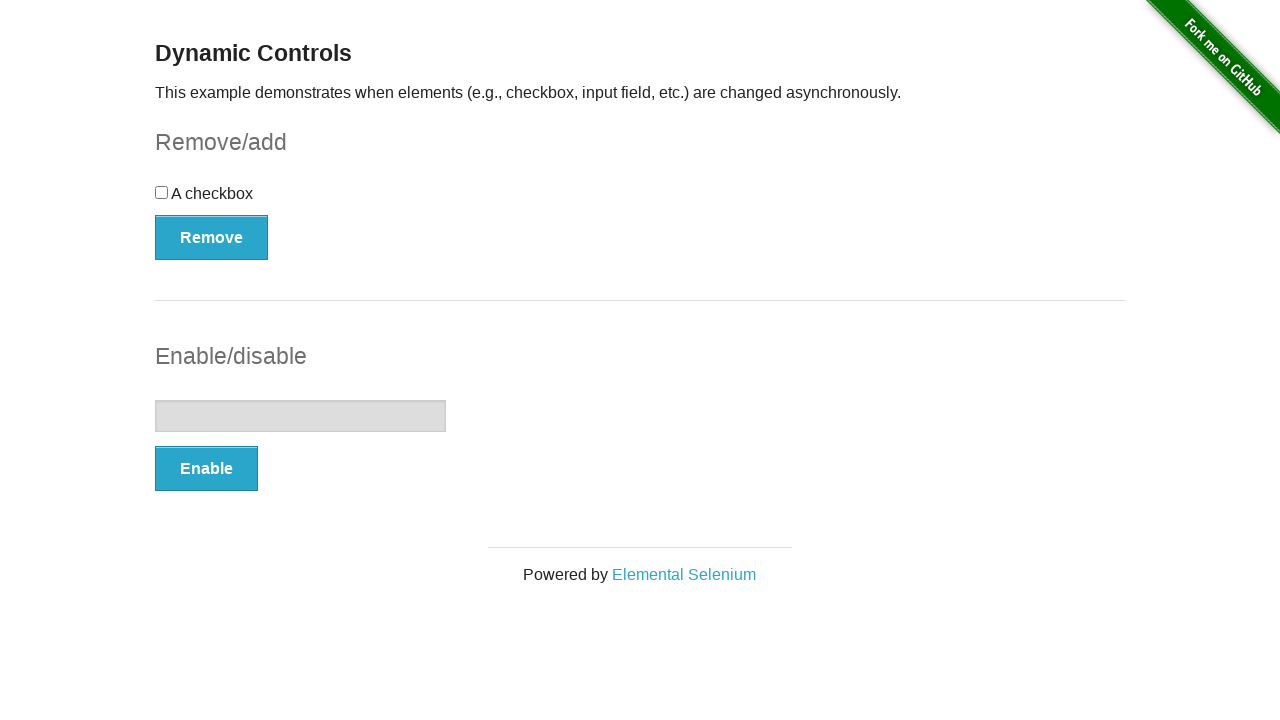

Navigated to dynamic controls page
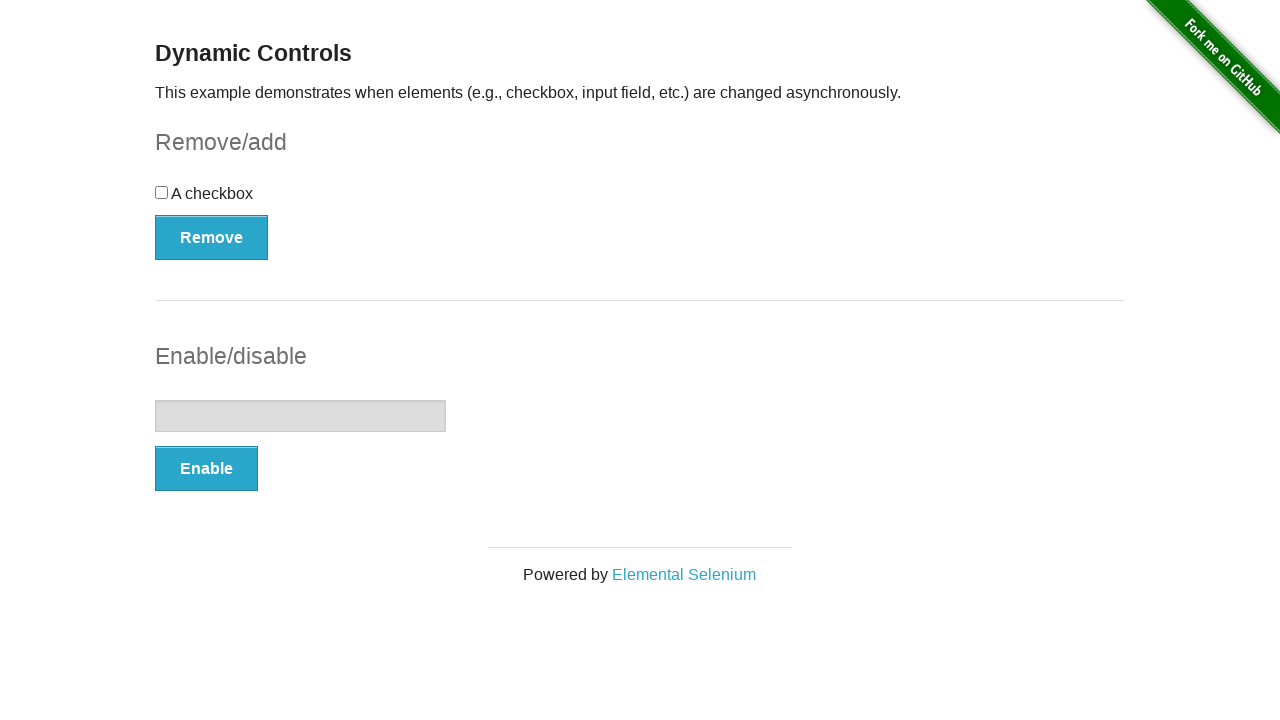

Located textbox element
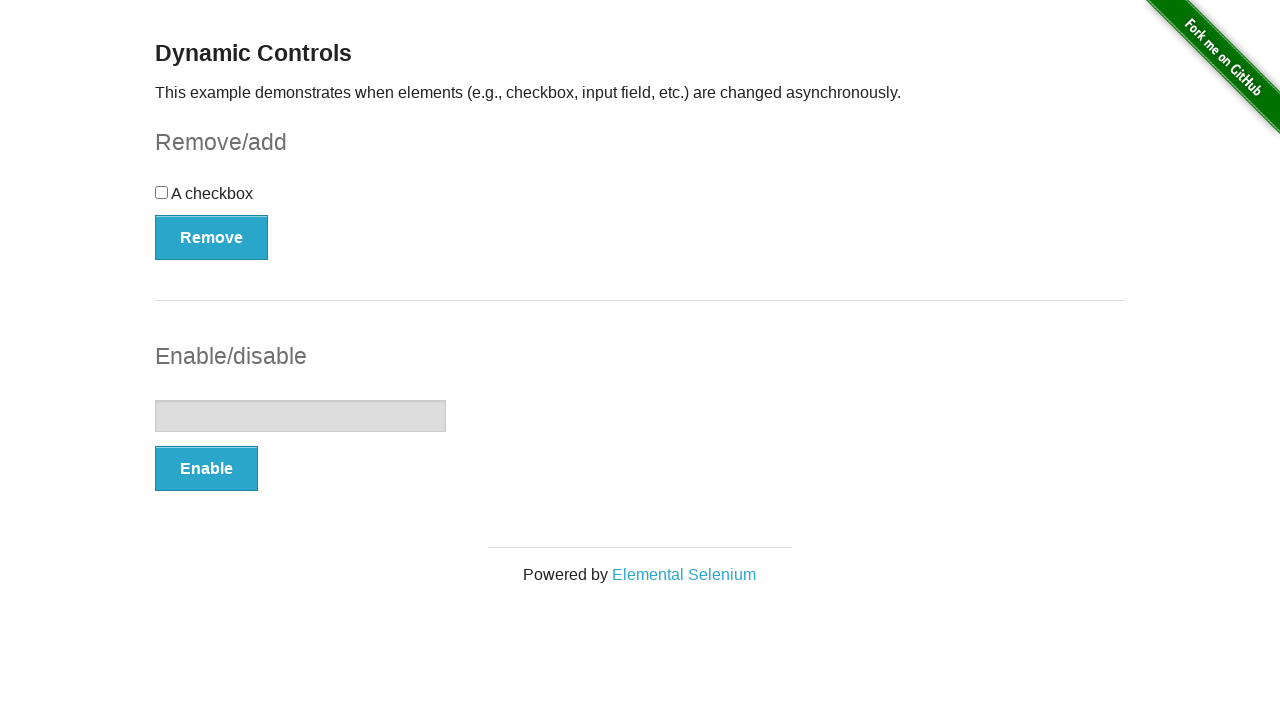

Verified textbox is initially disabled
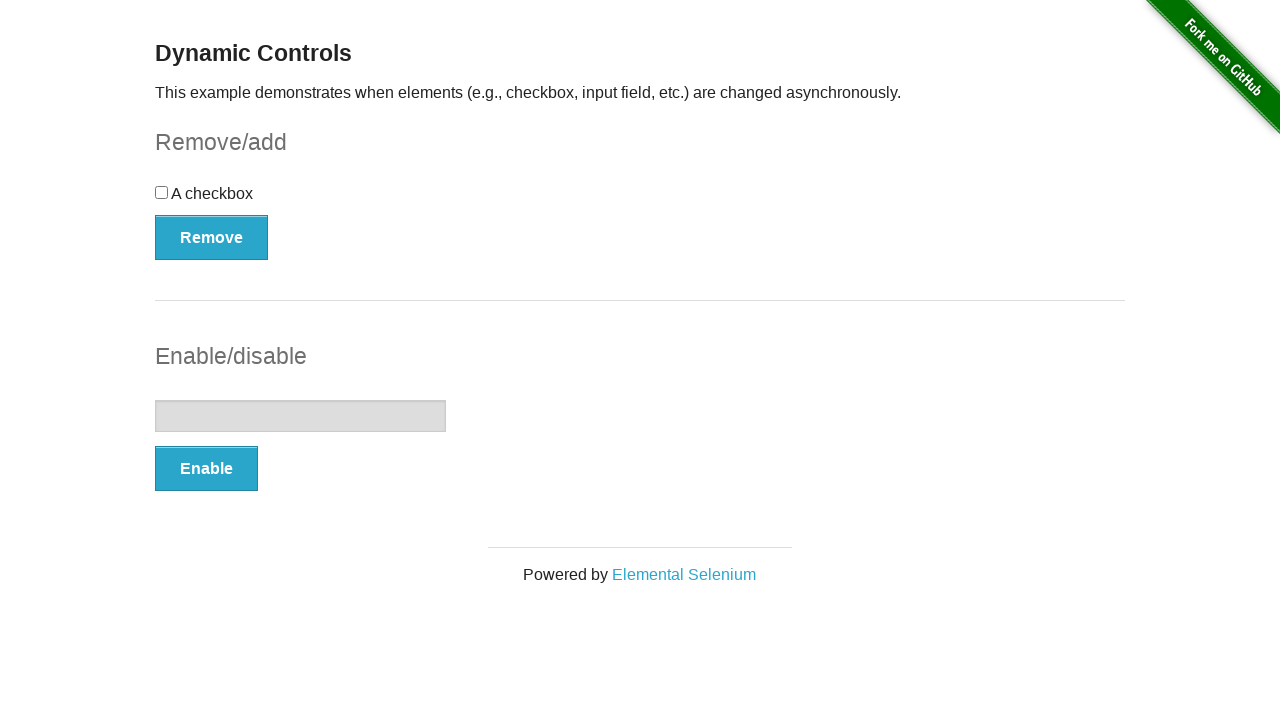

Clicked Enable button at (206, 469) on button:text('Enable')
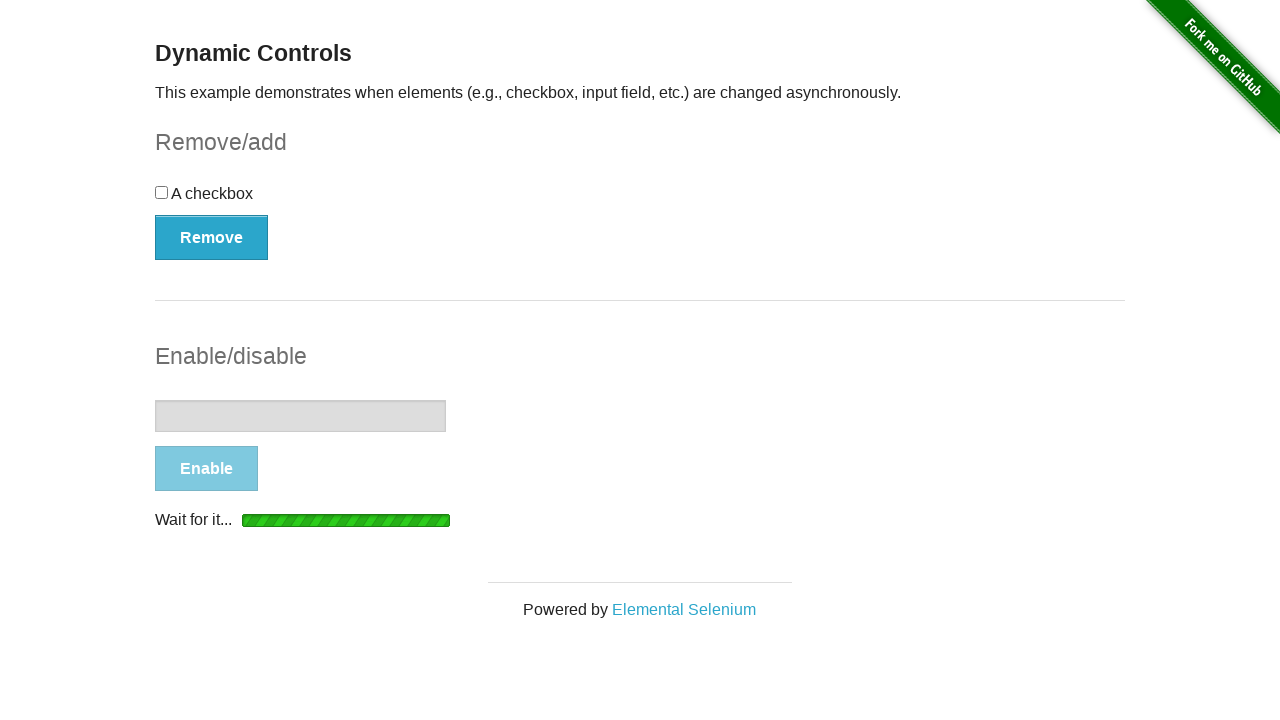

Waited for textbox to become enabled
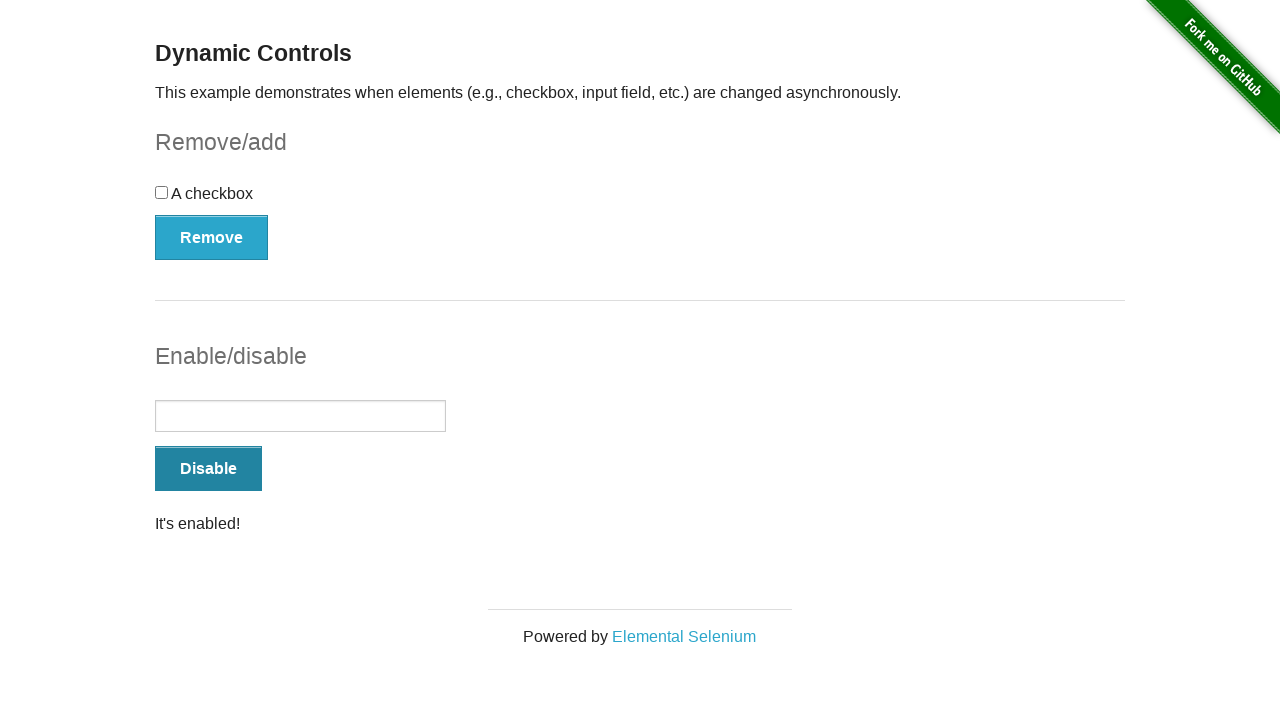

Located success message element
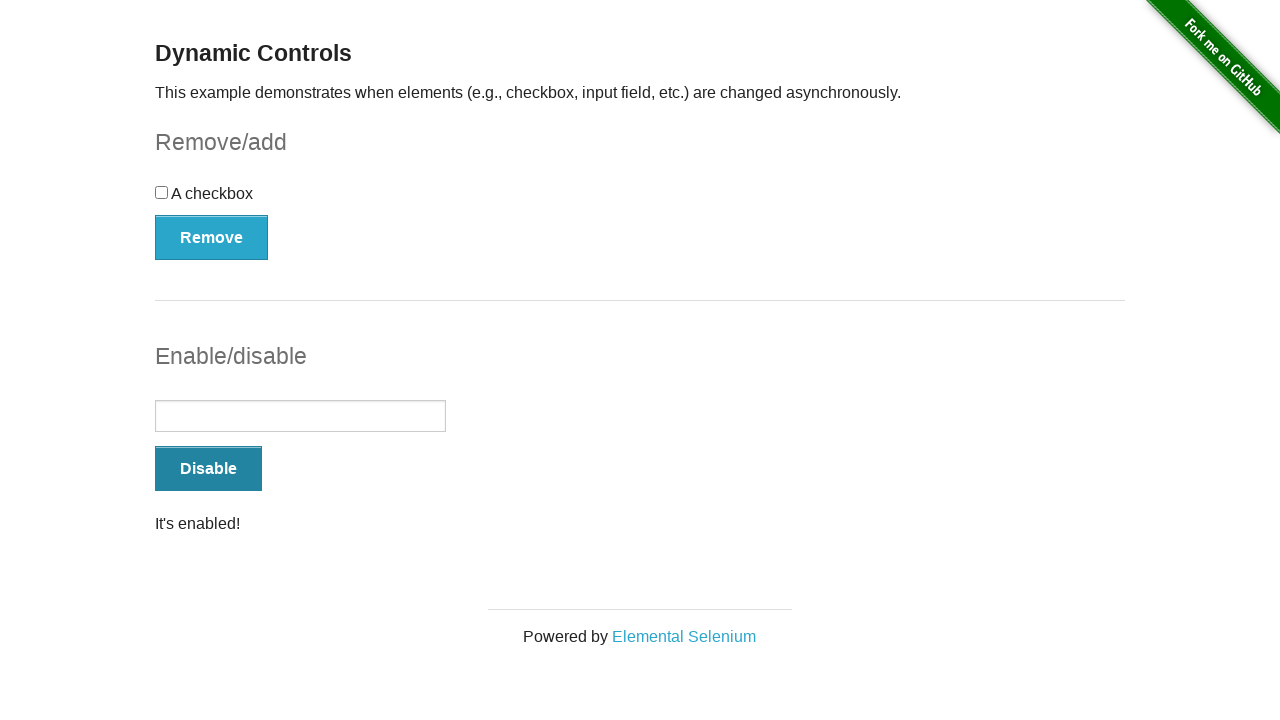

Verified success message is visible
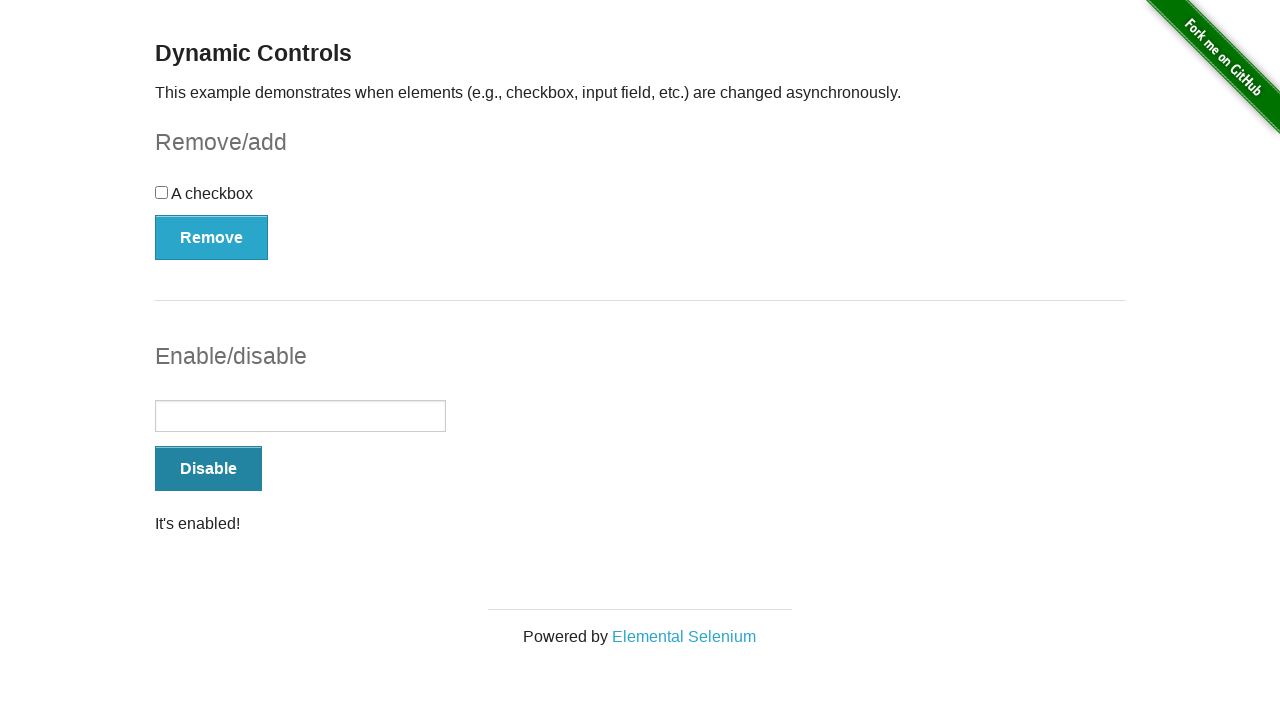

Verified textbox is now enabled
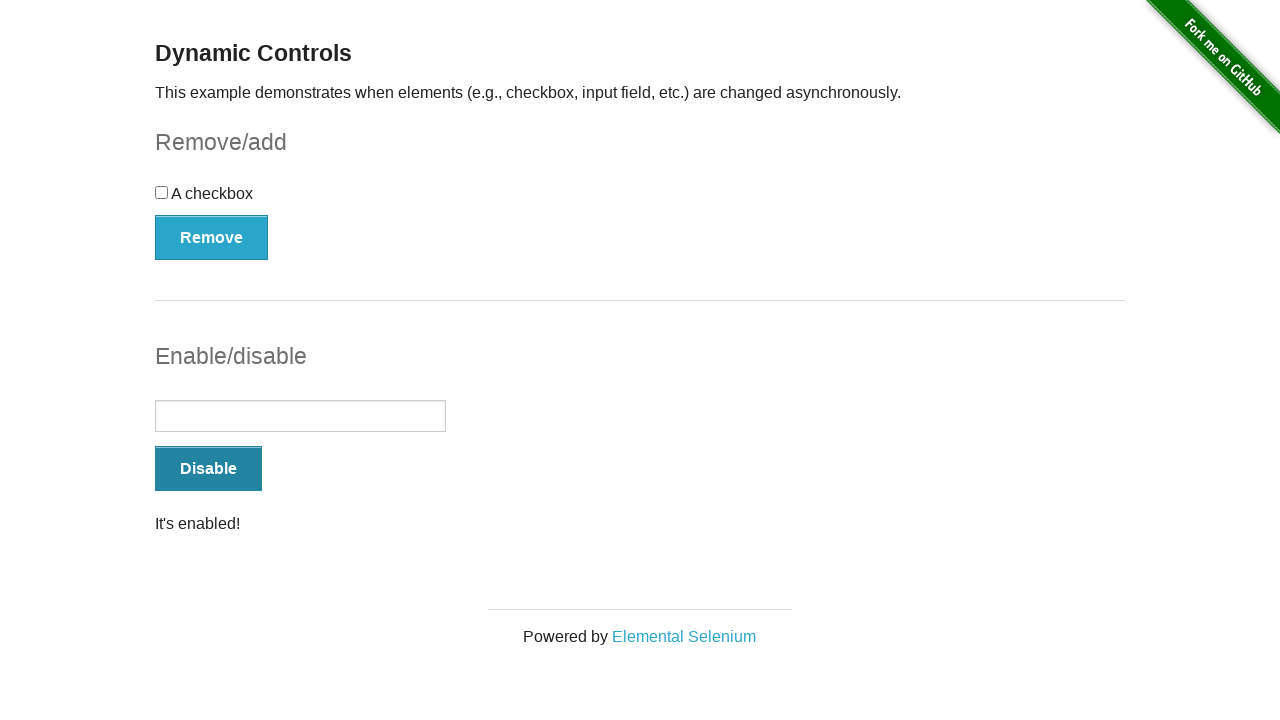

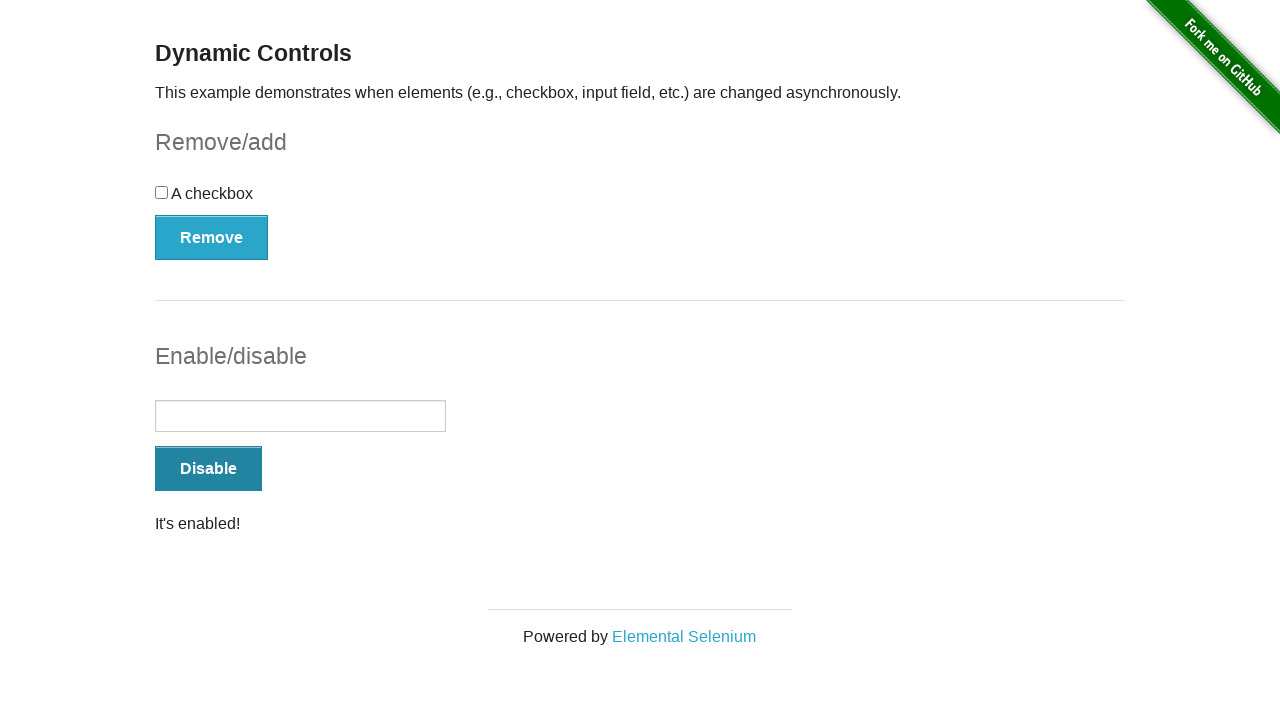